Tests browser window handling by clicking buttons that open new tabs and verifying content in each tab

Starting URL: https://demoqa.com/

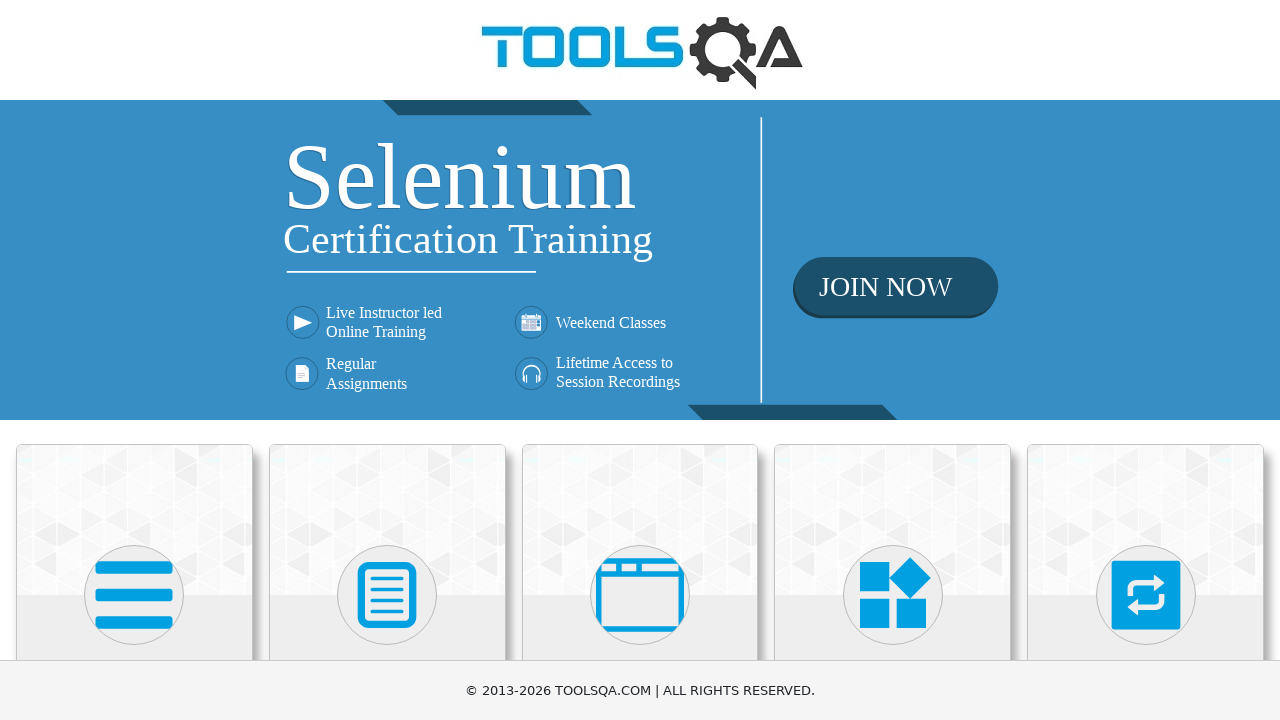

Clicked on Alerts, Frame & Windows category card at (640, 360) on div.card-body:has-text('Alerts, Frame & Windows')
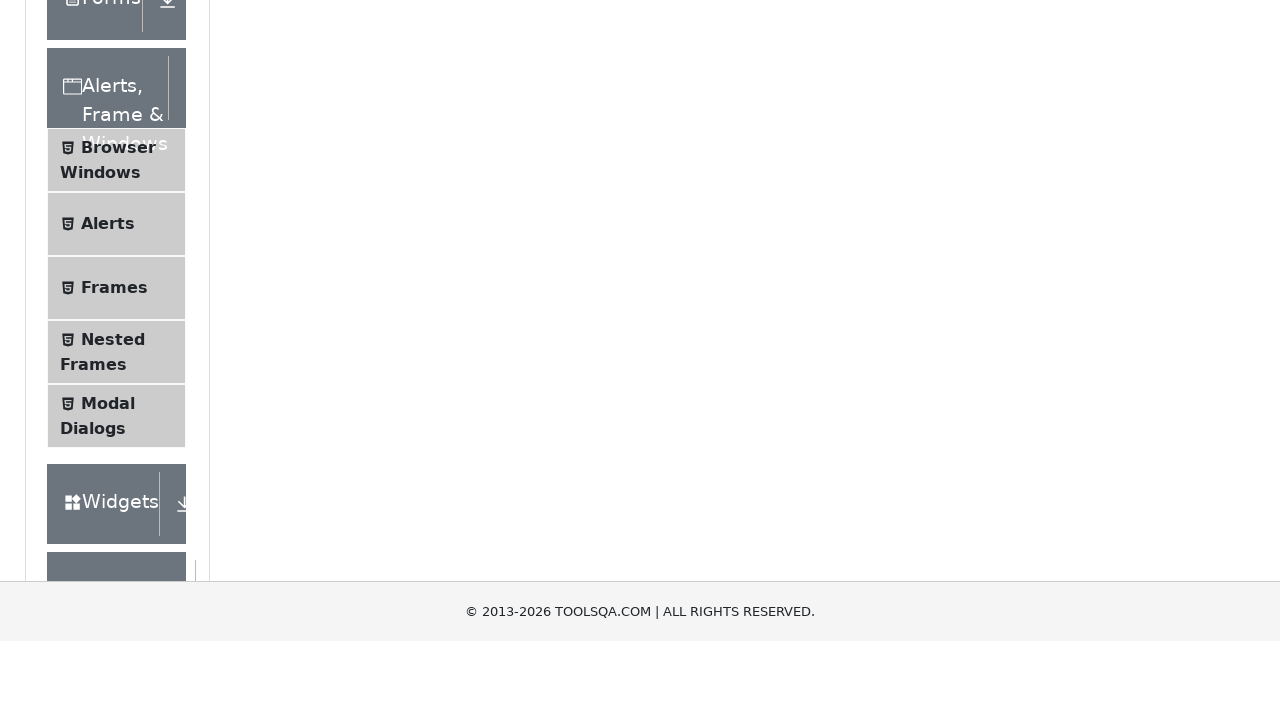

Clicked on Browser Windows menu item at (118, 412) on text=Browser Windows
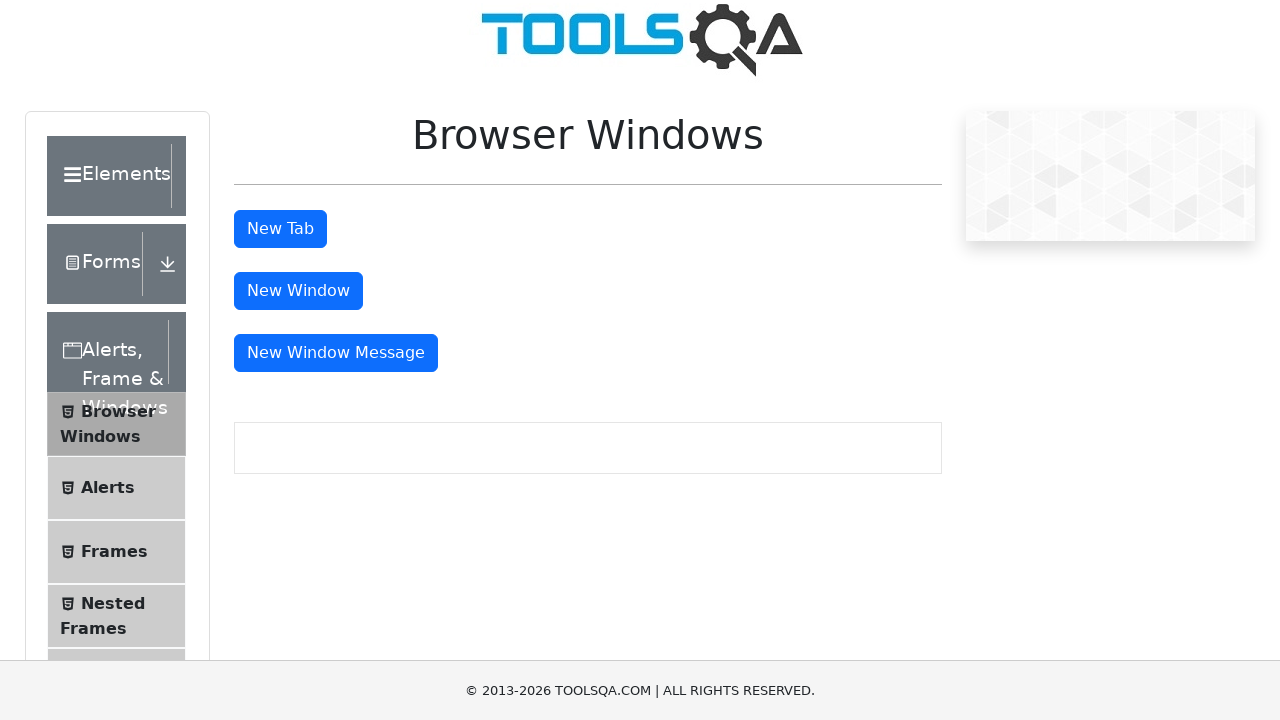

Clicked Tab button to open new tab at (280, 229) on #tabButton
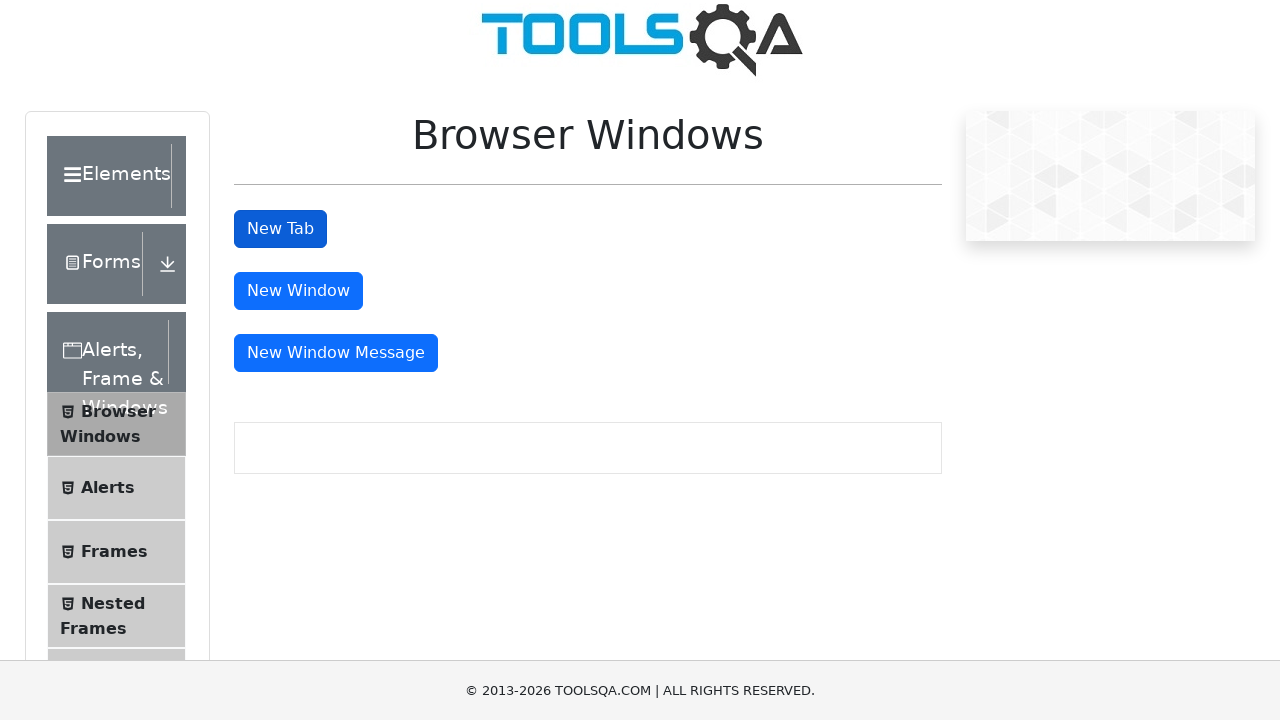

New tab loaded successfully
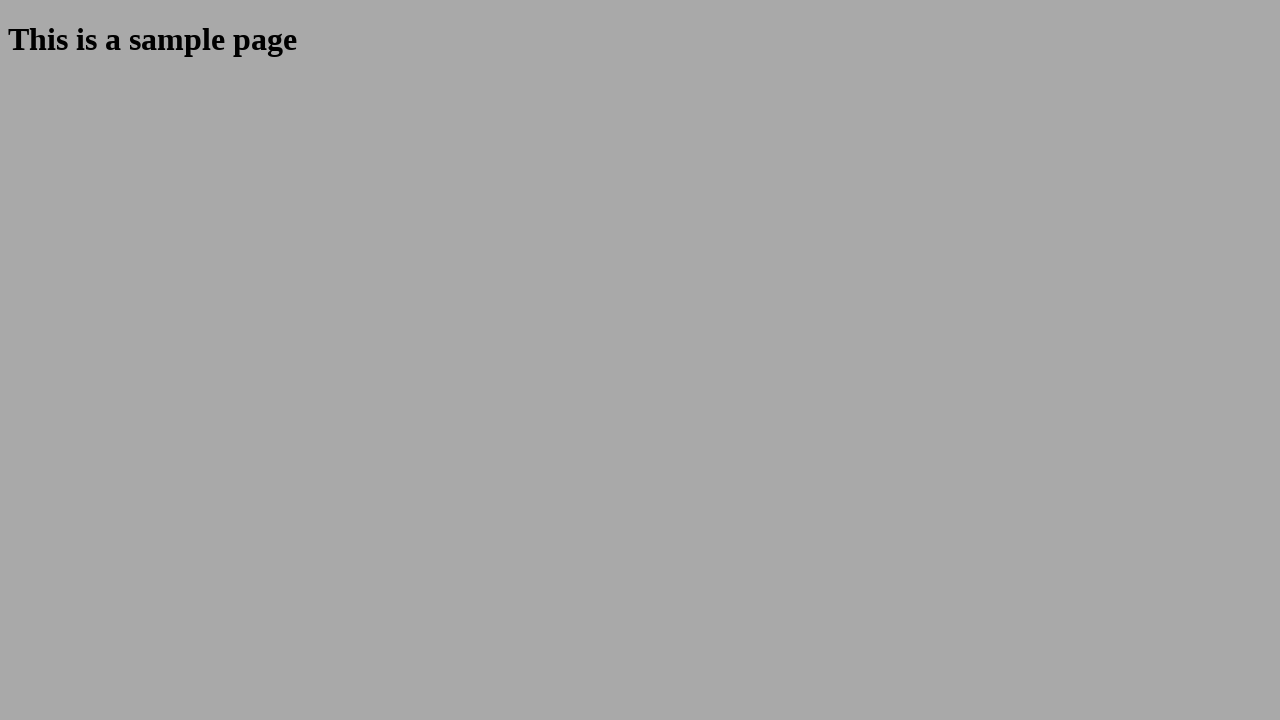

Sample heading element appeared in new tab
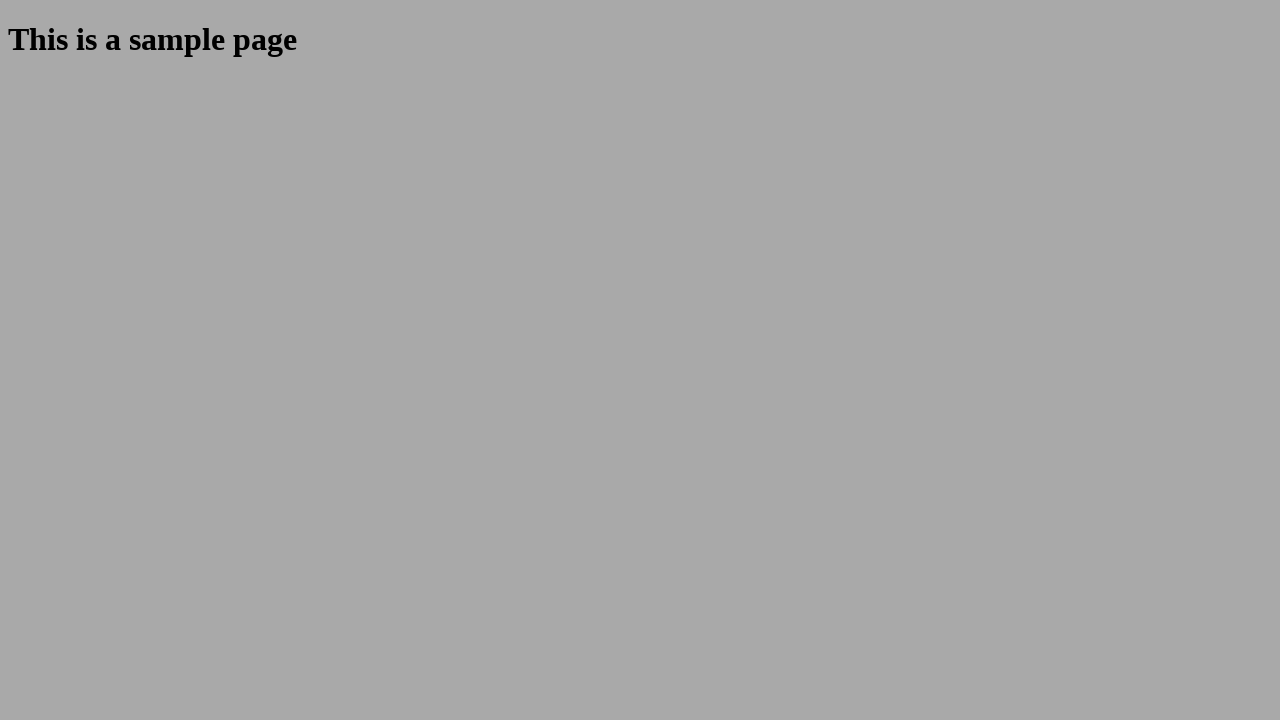

Verified sample heading text matches expected value in new tab
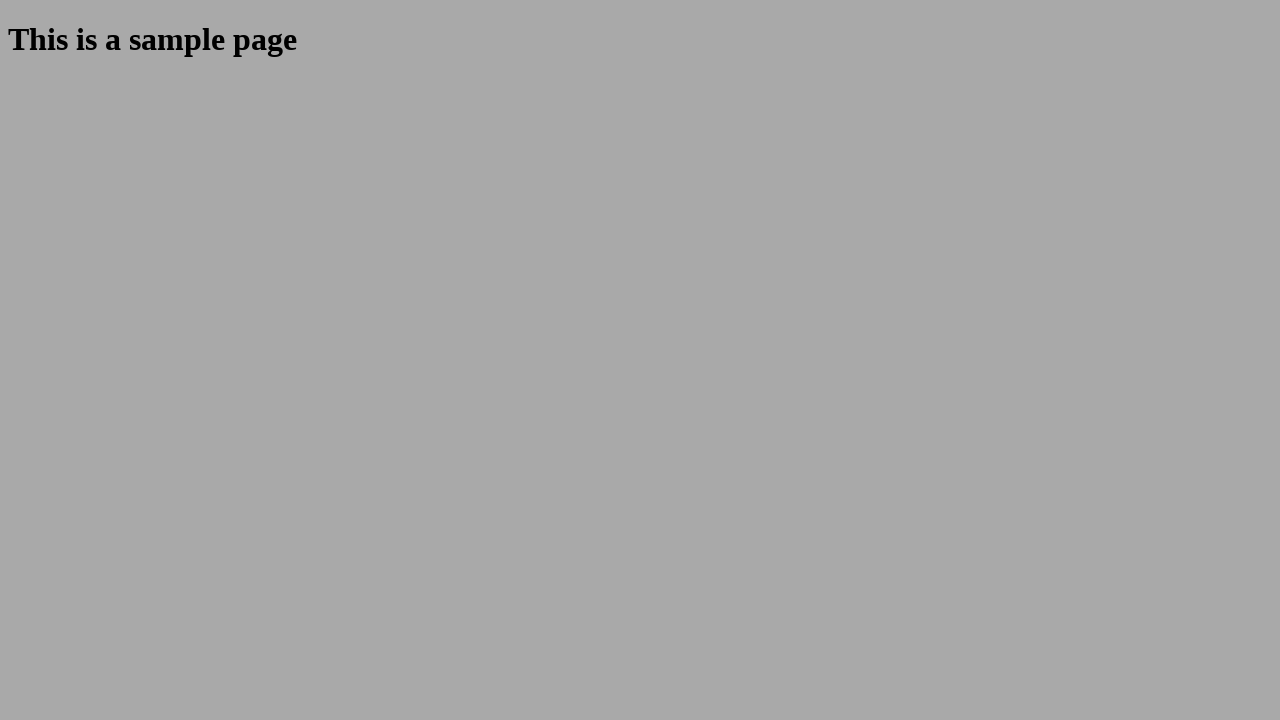

Closed new tab
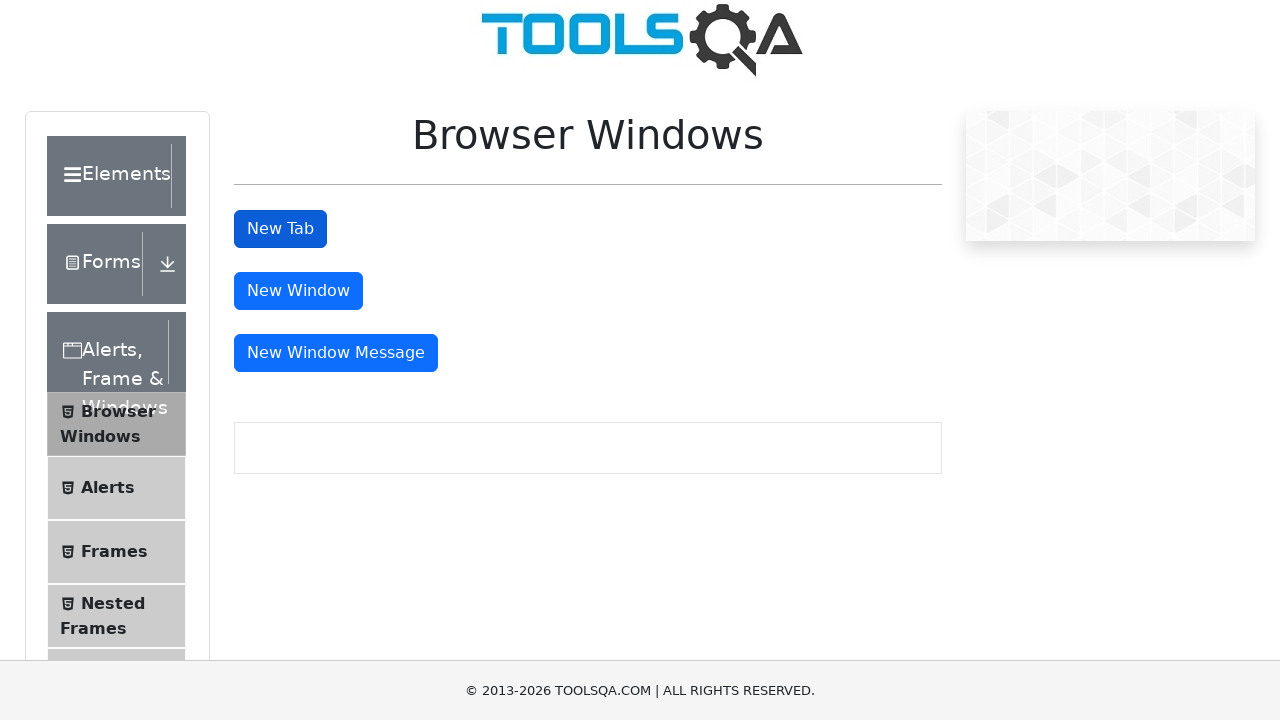

Clicked Window button to open new window at (298, 291) on #windowButton
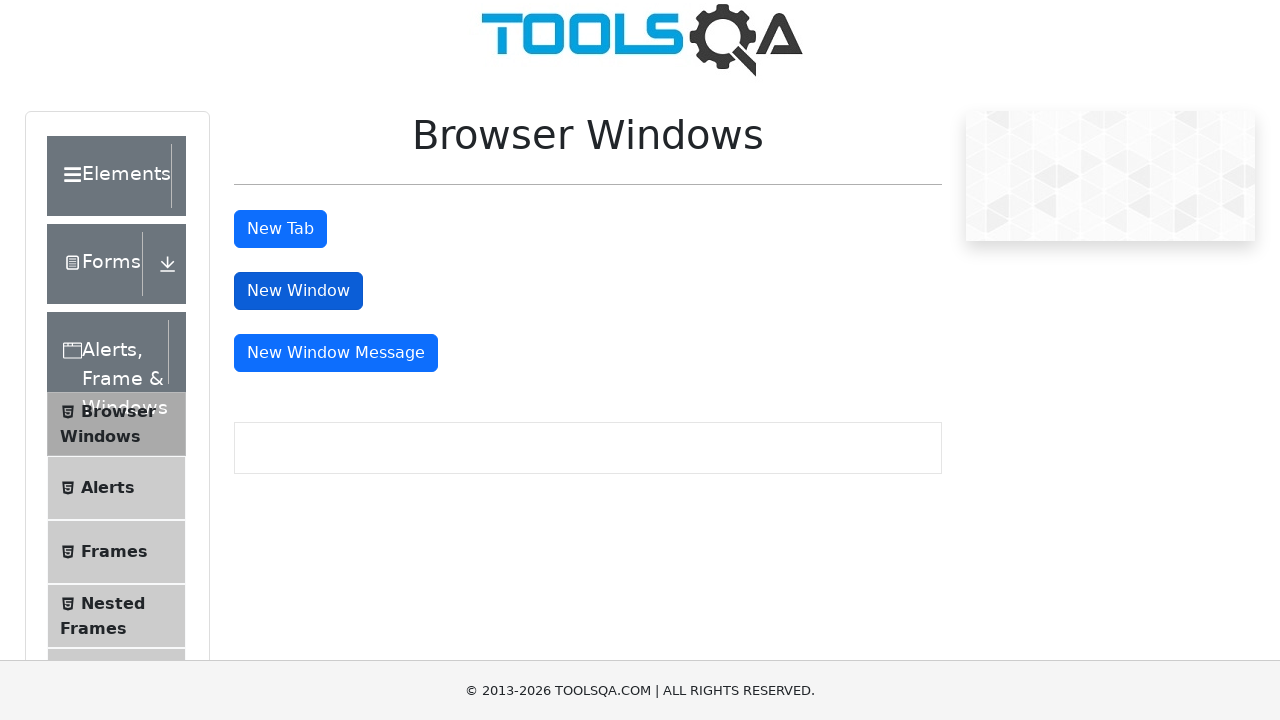

New window loaded successfully
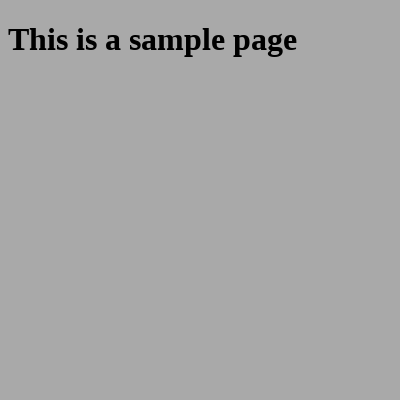

Sample heading element appeared in new window
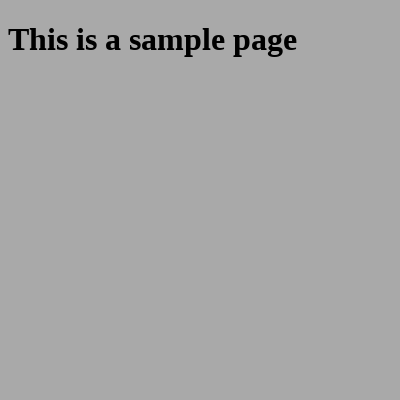

Verified sample heading text matches expected value in new window
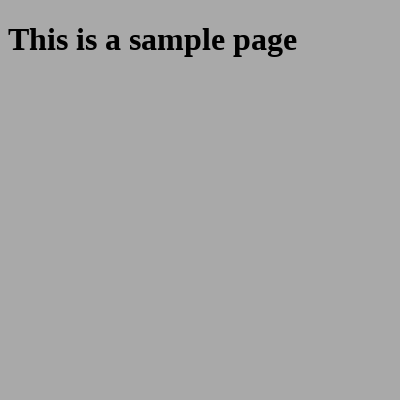

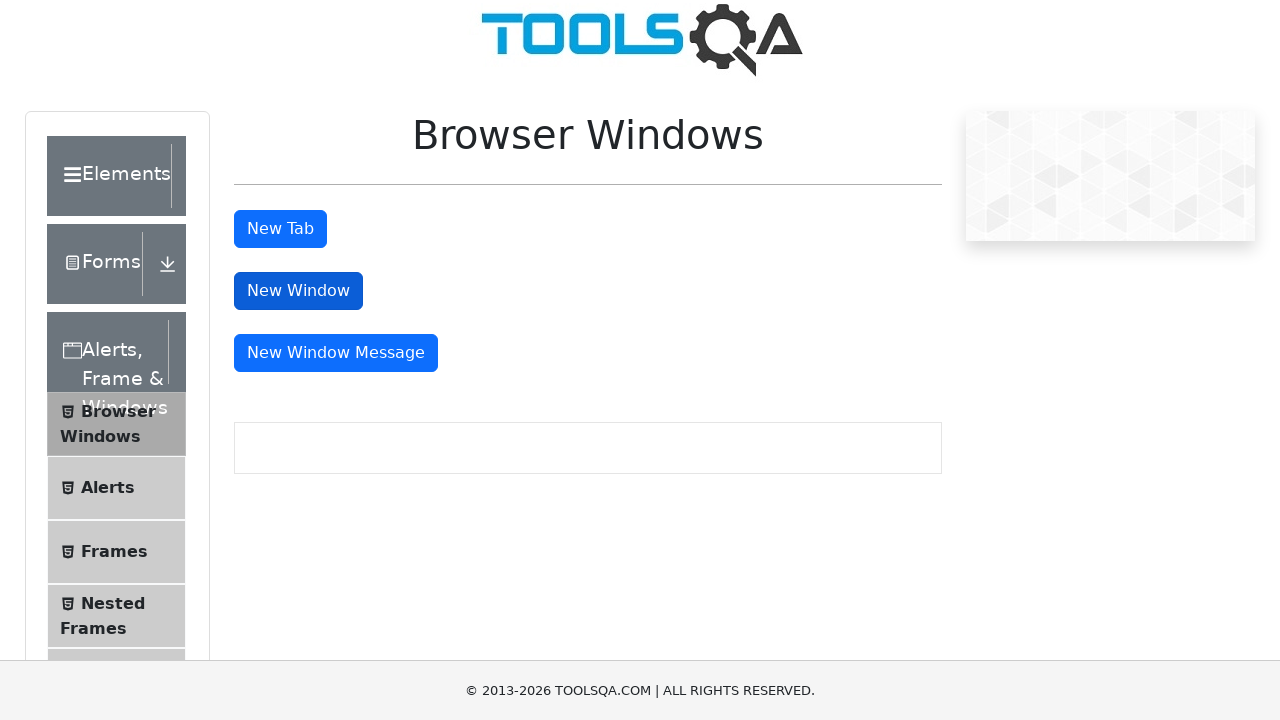